Tests checkbox functionality by clicking to toggle checkboxes on and off

Starting URL: https://bonigarcia.dev/selenium-webdriver-java/web-form.html

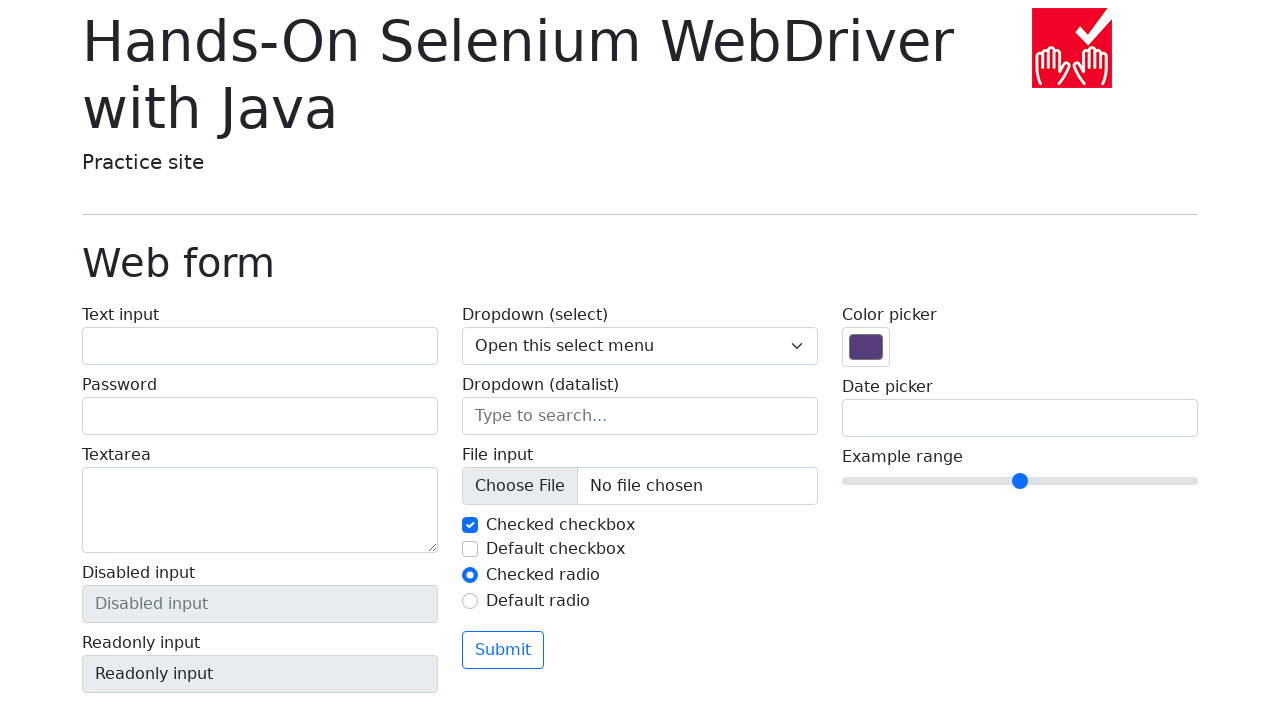

Navigated to web form page
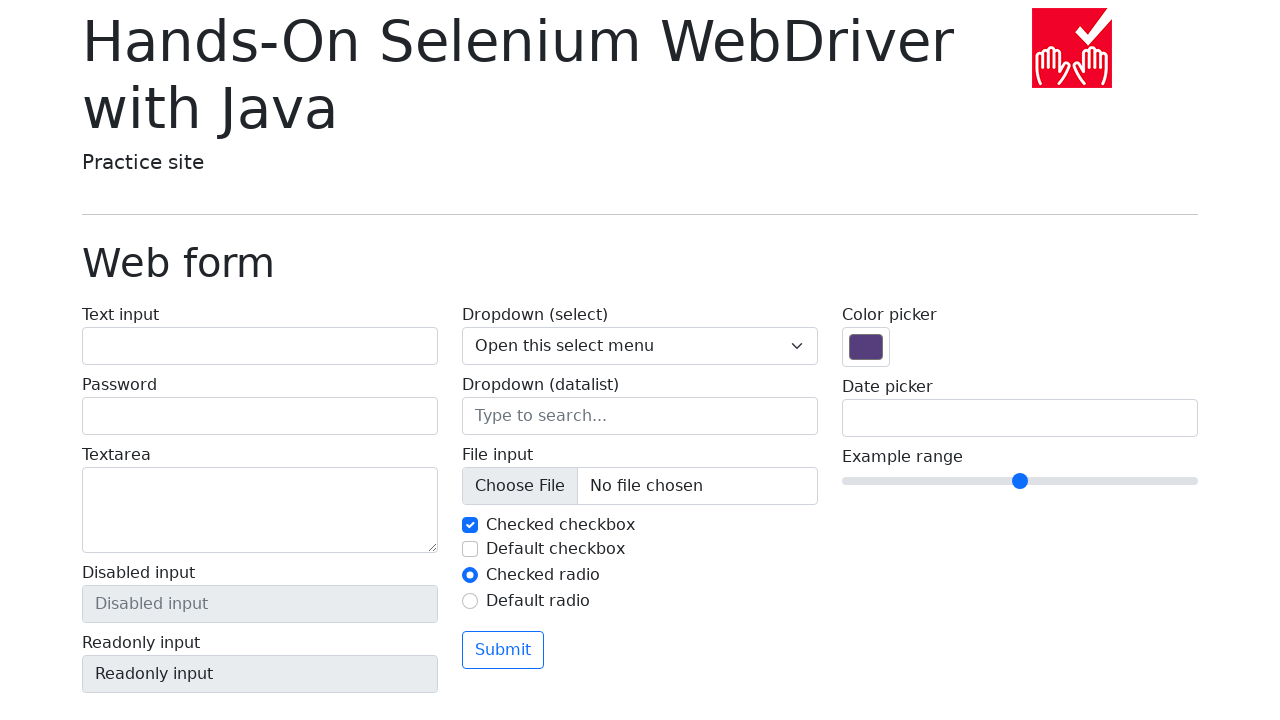

Clicked first checkbox to uncheck it at (470, 525) on #my-check-1
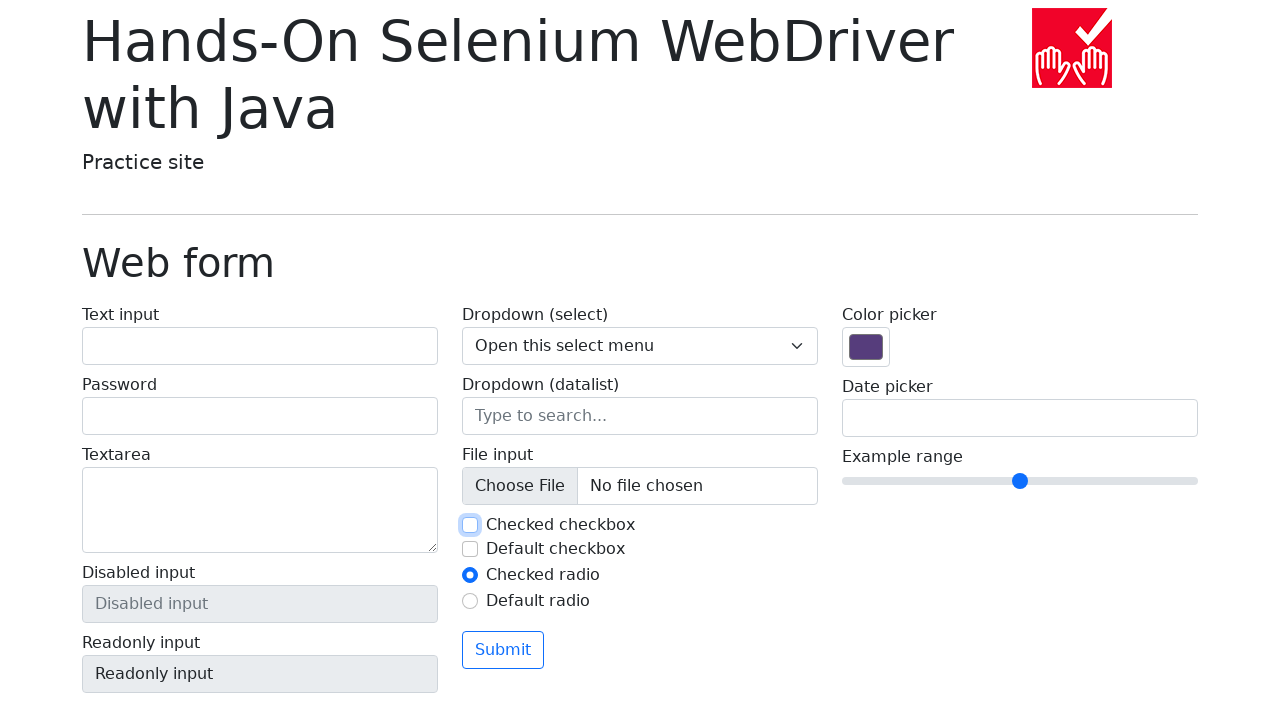

Clicked first checkbox again to check it at (470, 525) on #my-check-1
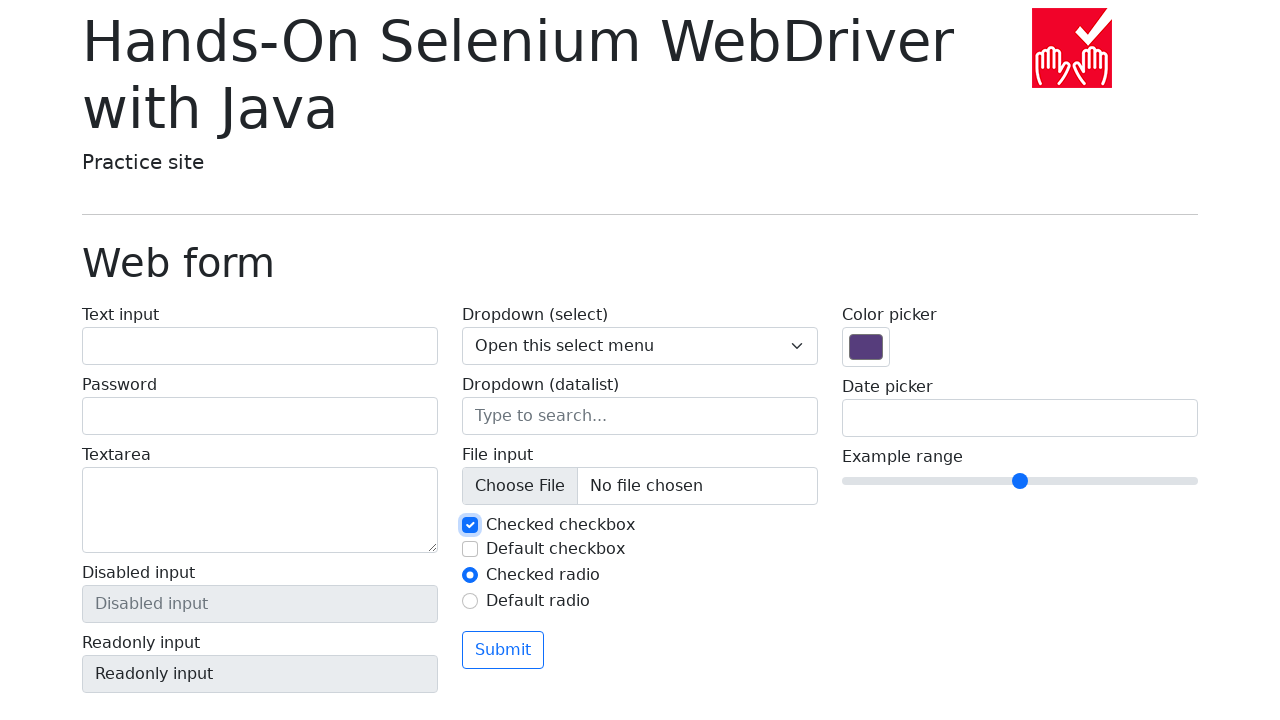

Clicked second checkbox to check it at (470, 549) on #my-check-2
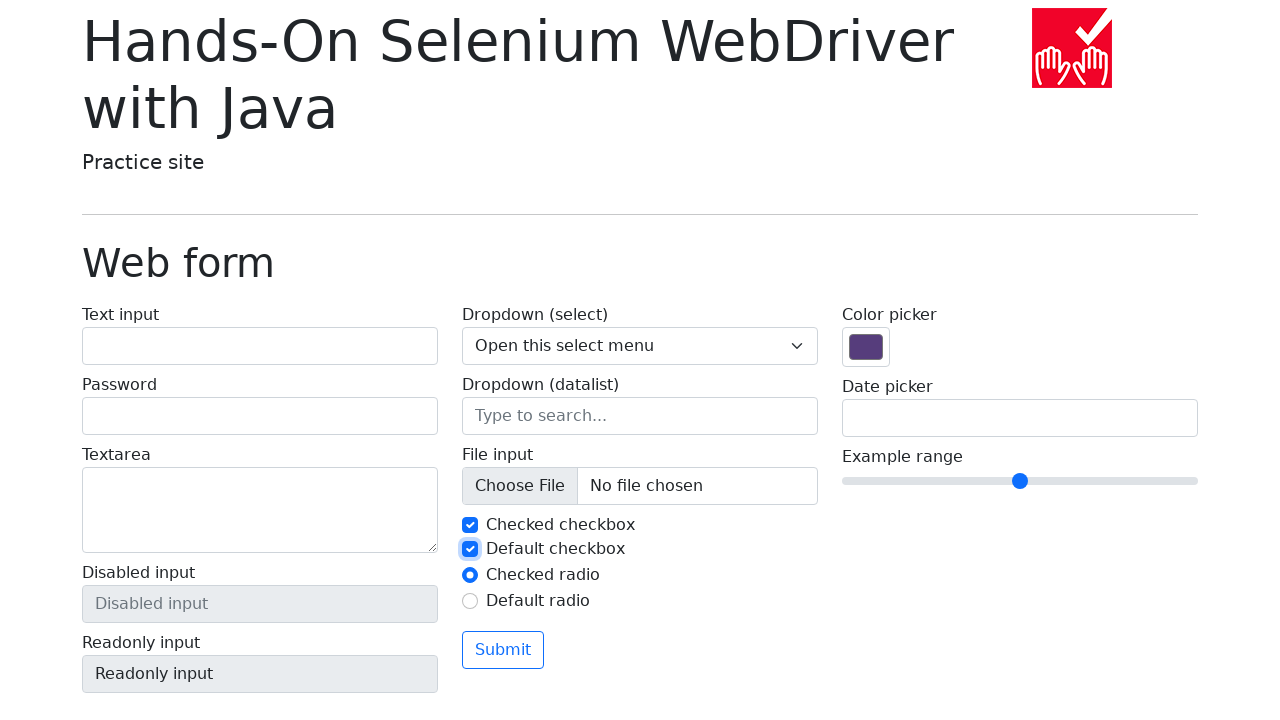

Verified second checkbox is checked
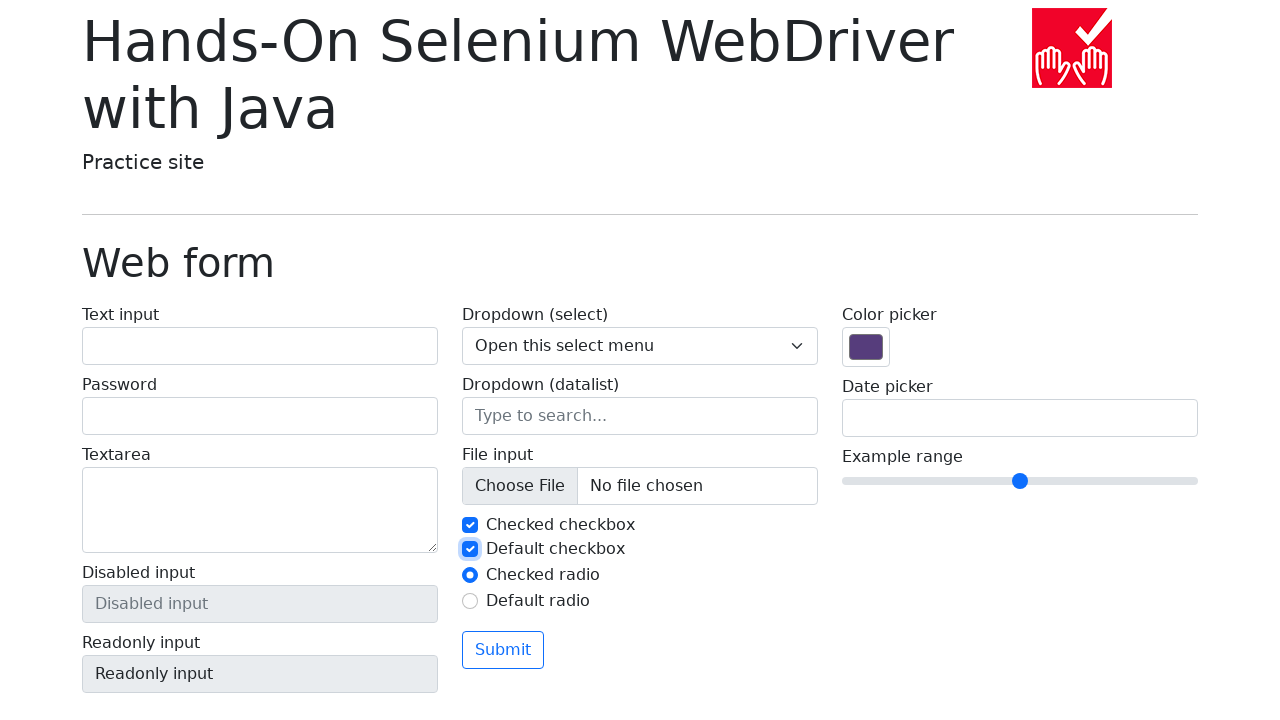

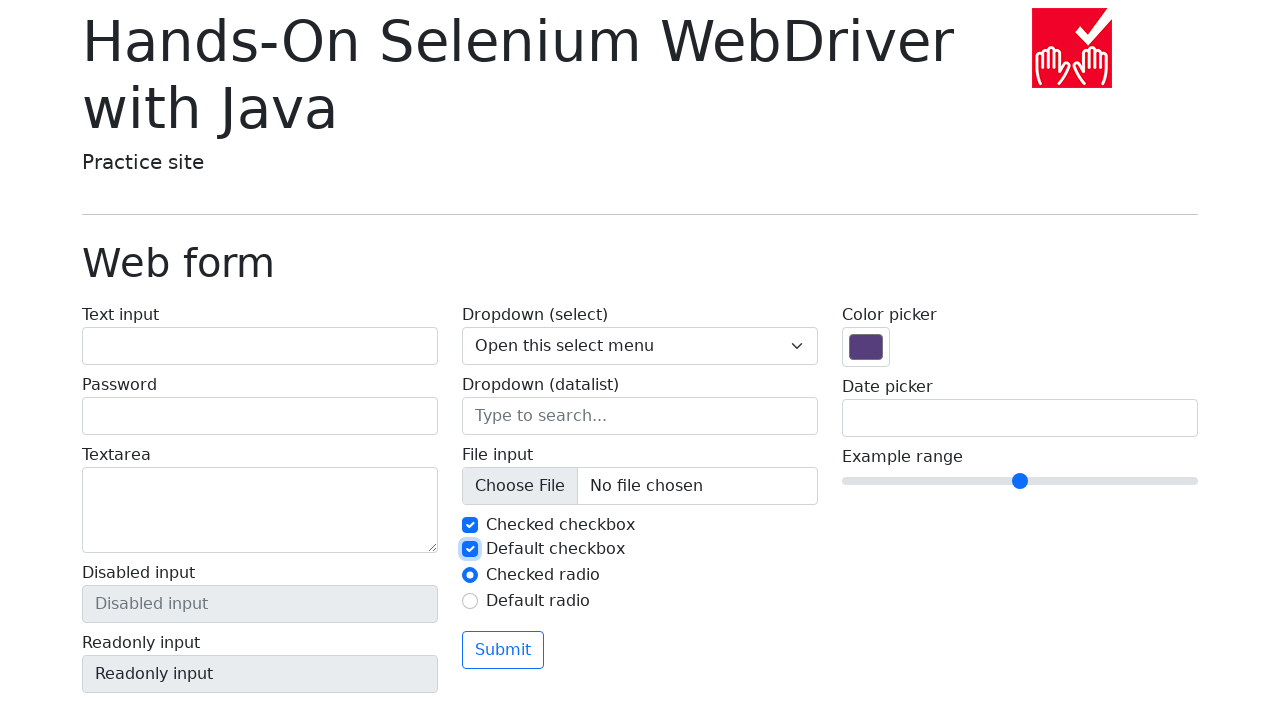